Tests DuckDuckGo search functionality by searching for "LambdaTest" in the initial page, then opens a new page context to search for "LambdaTest Blog", and verifies both page titles contain the expected search terms.

Starting URL: https://duckduckgo.com

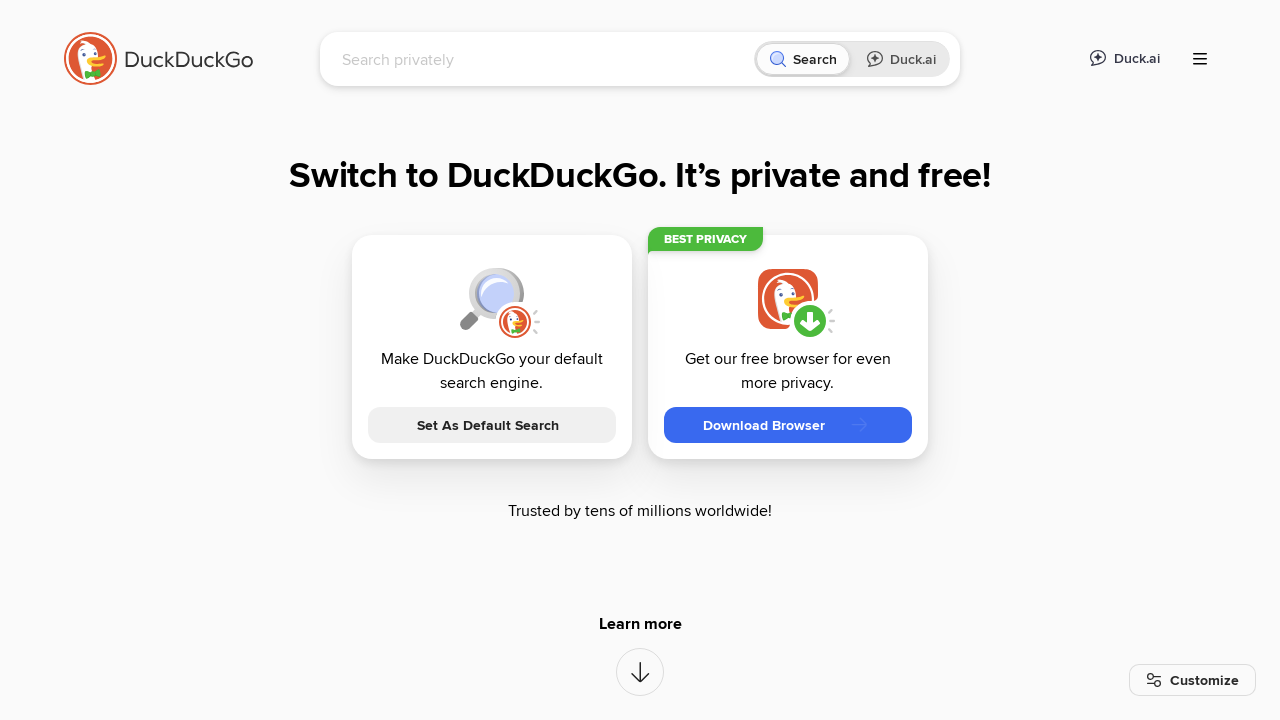

Clicked search input field on DuckDuckGo at (544, 59) on [name='q']
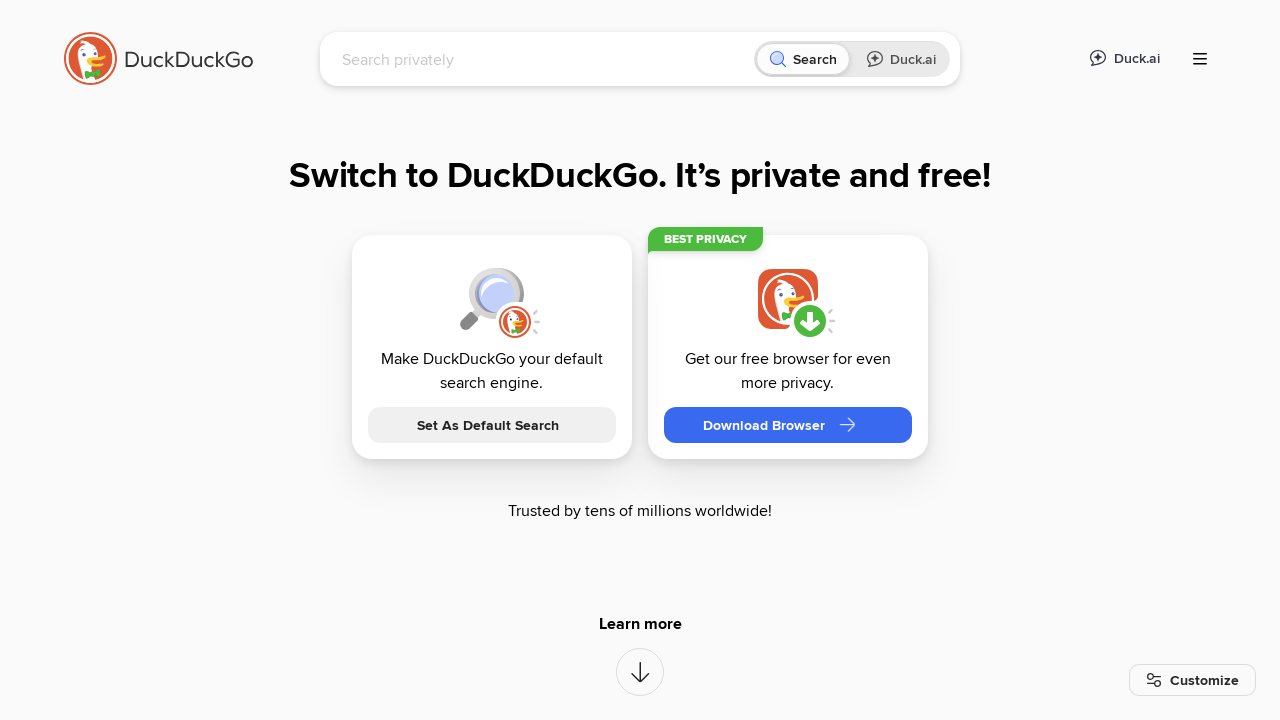

Filled search field with 'LambdaTest' on [name='q']
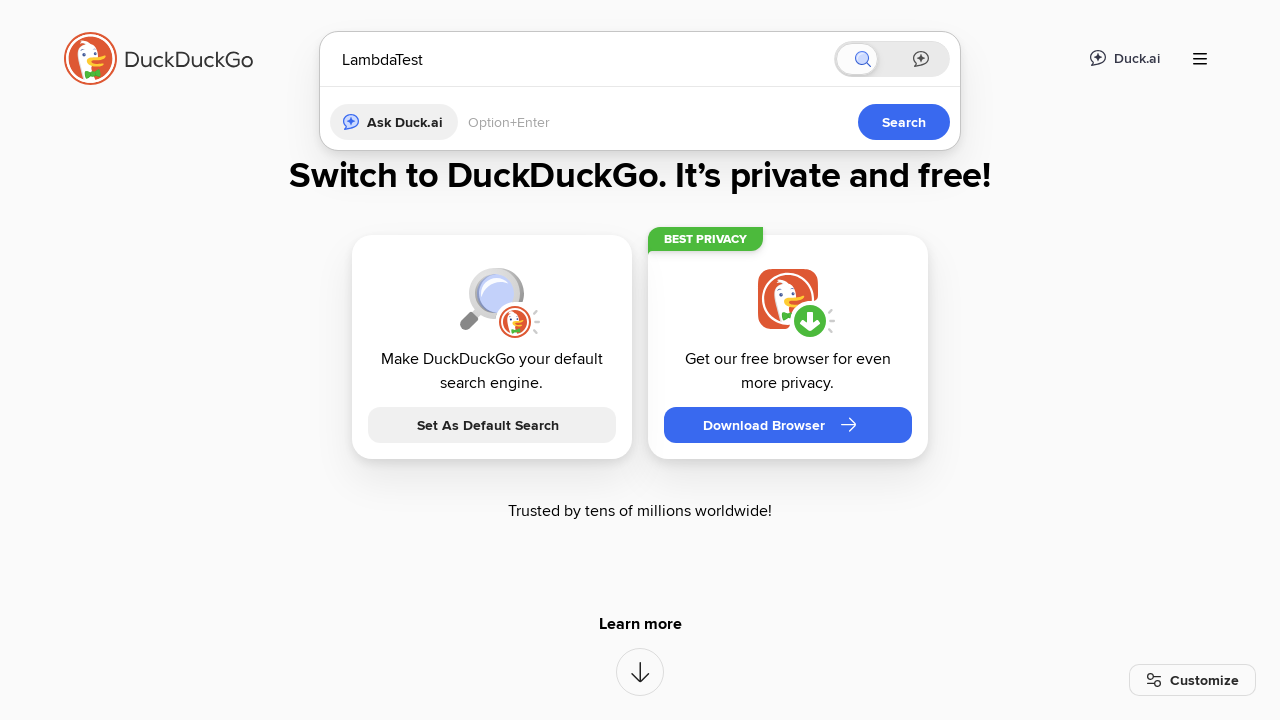

Pressed Enter to search for 'LambdaTest' on [name='q']
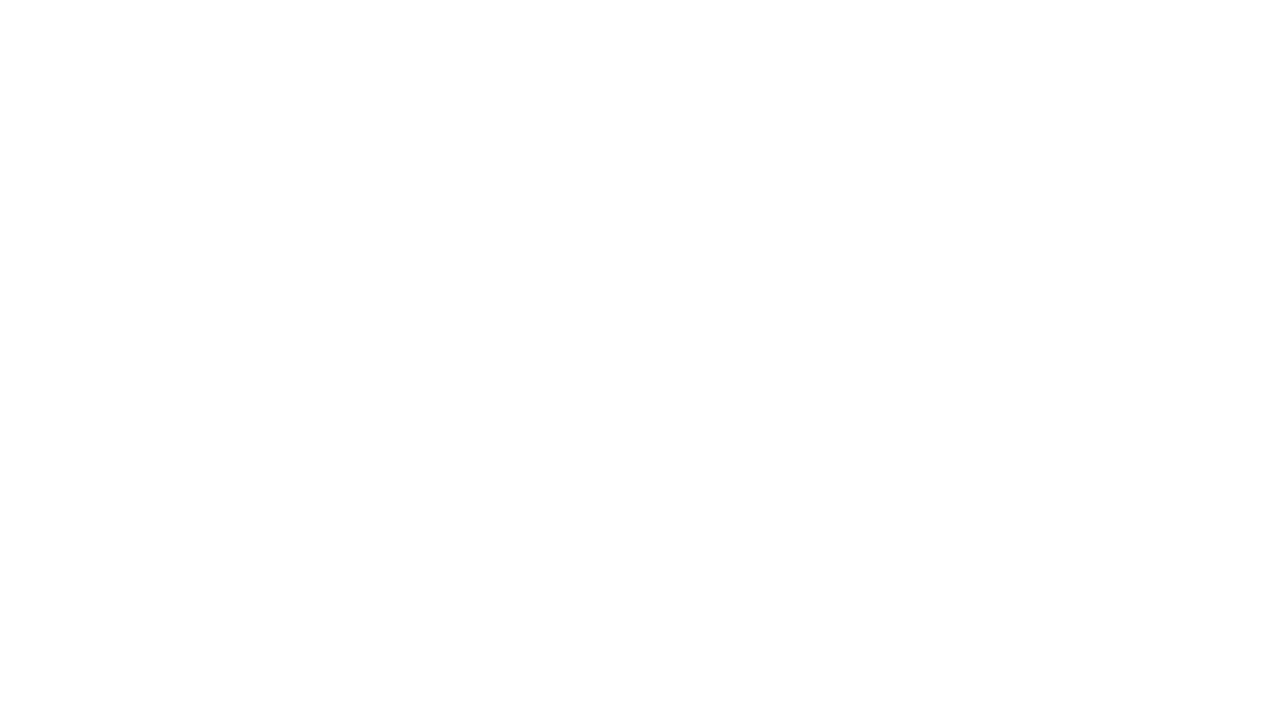

Waited for search results page to load (domcontentloaded)
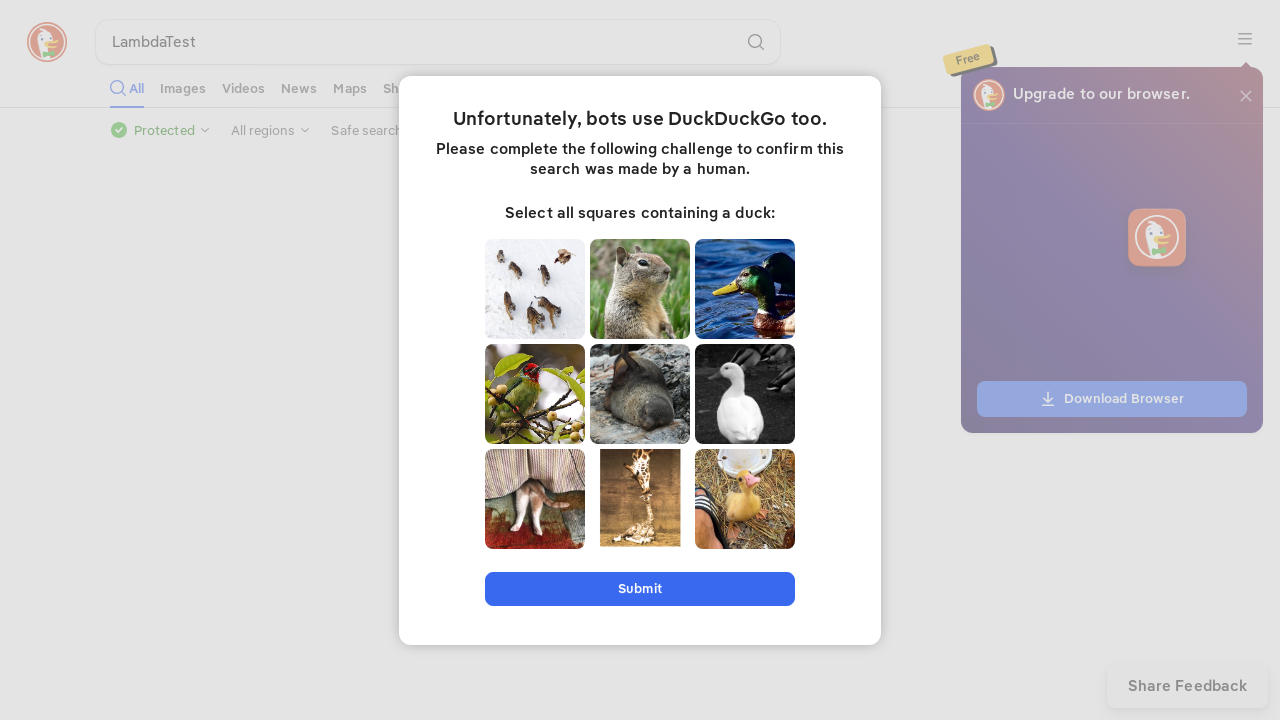

Retrieved first page title: 'LambdaTest at DuckDuckGo'
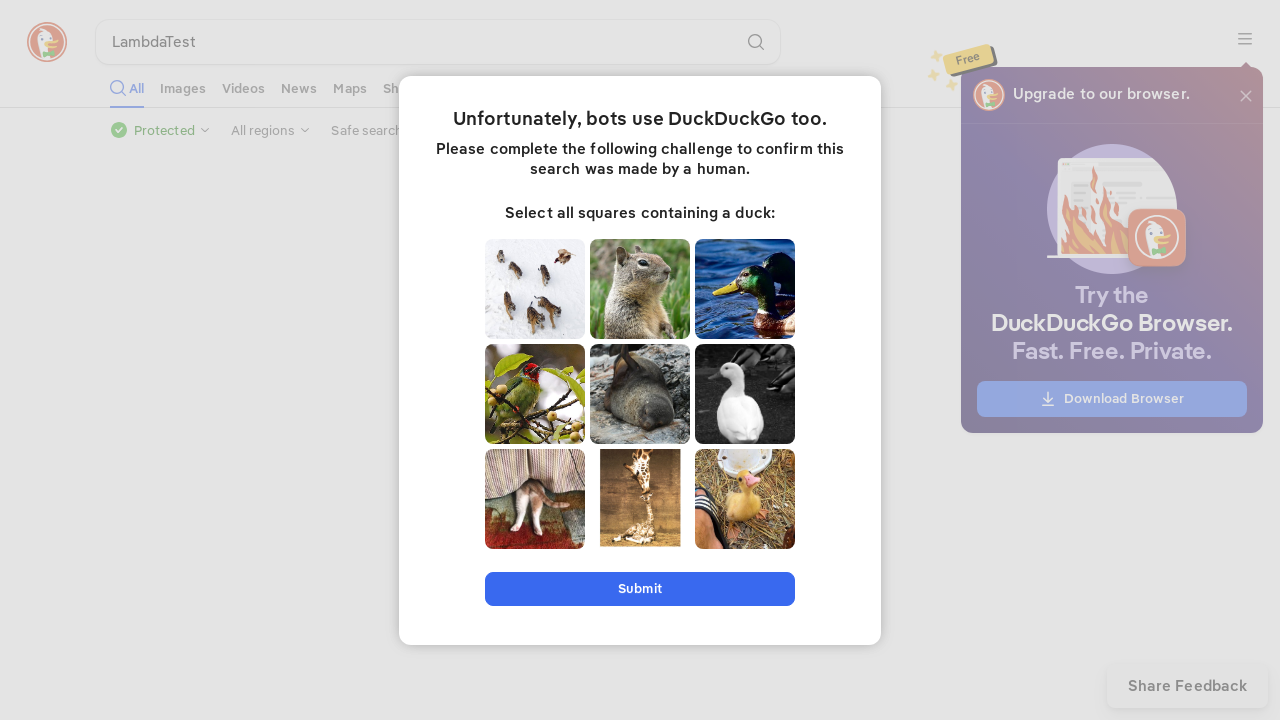

Created a new page in the same browser context
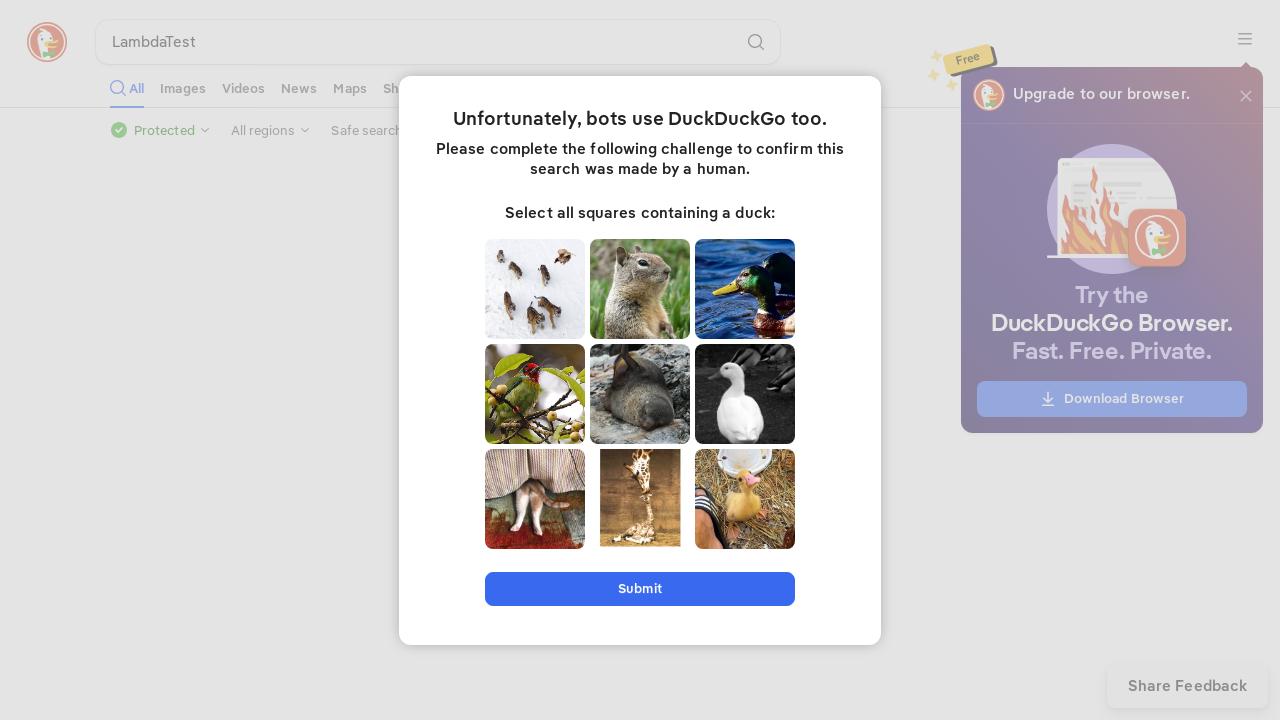

Navigated new page to DuckDuckGo homepage
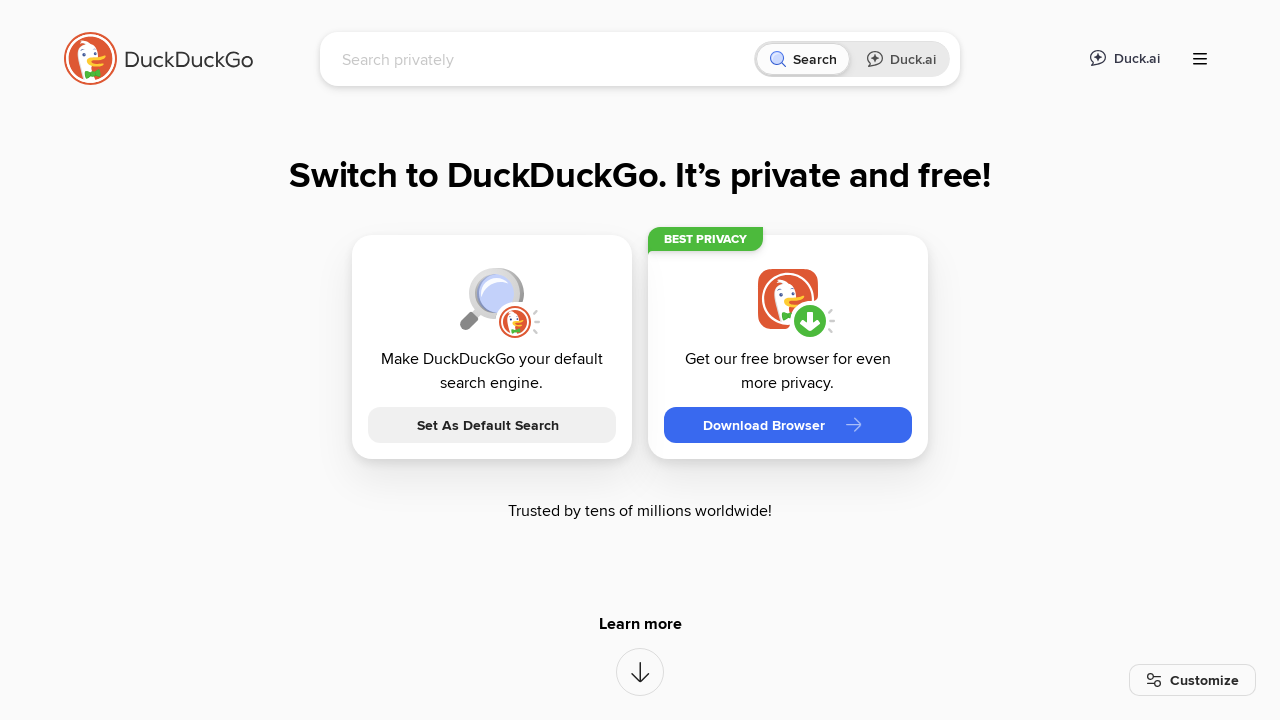

Clicked search input field on new page at (544, 59) on [name='q']
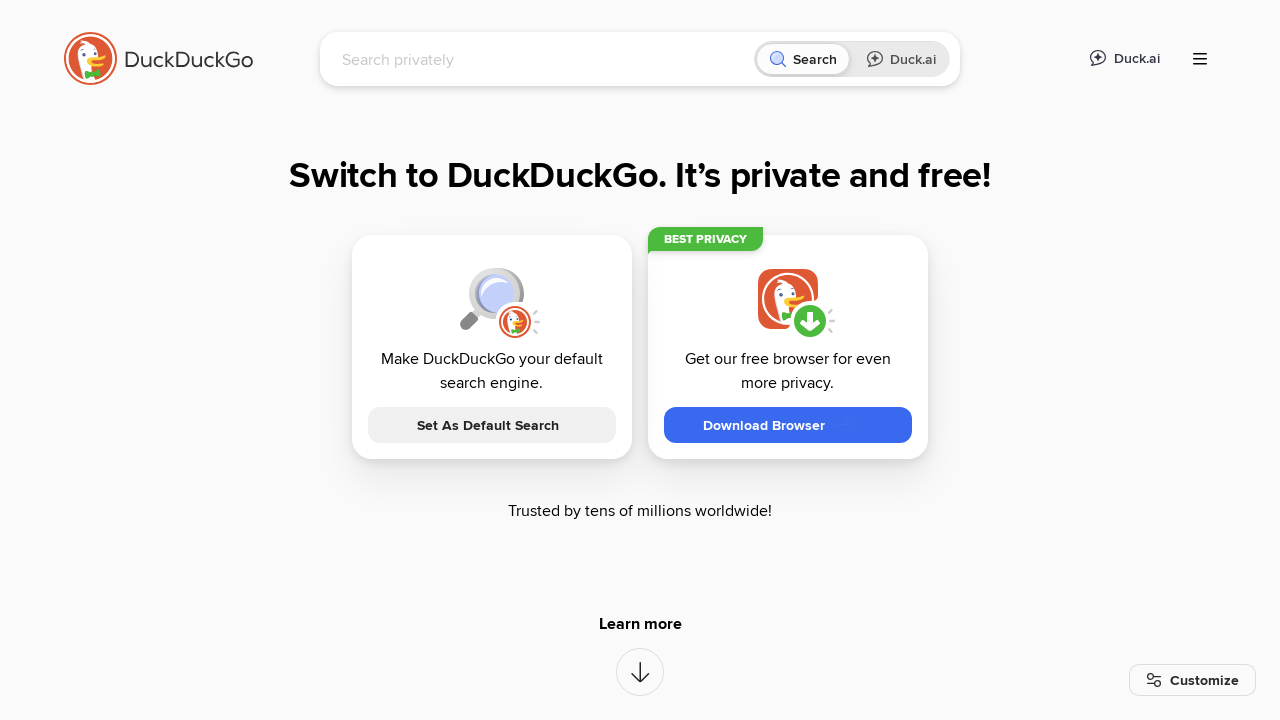

Filled search field with 'LambdaTest Blog' on new page on [name='q']
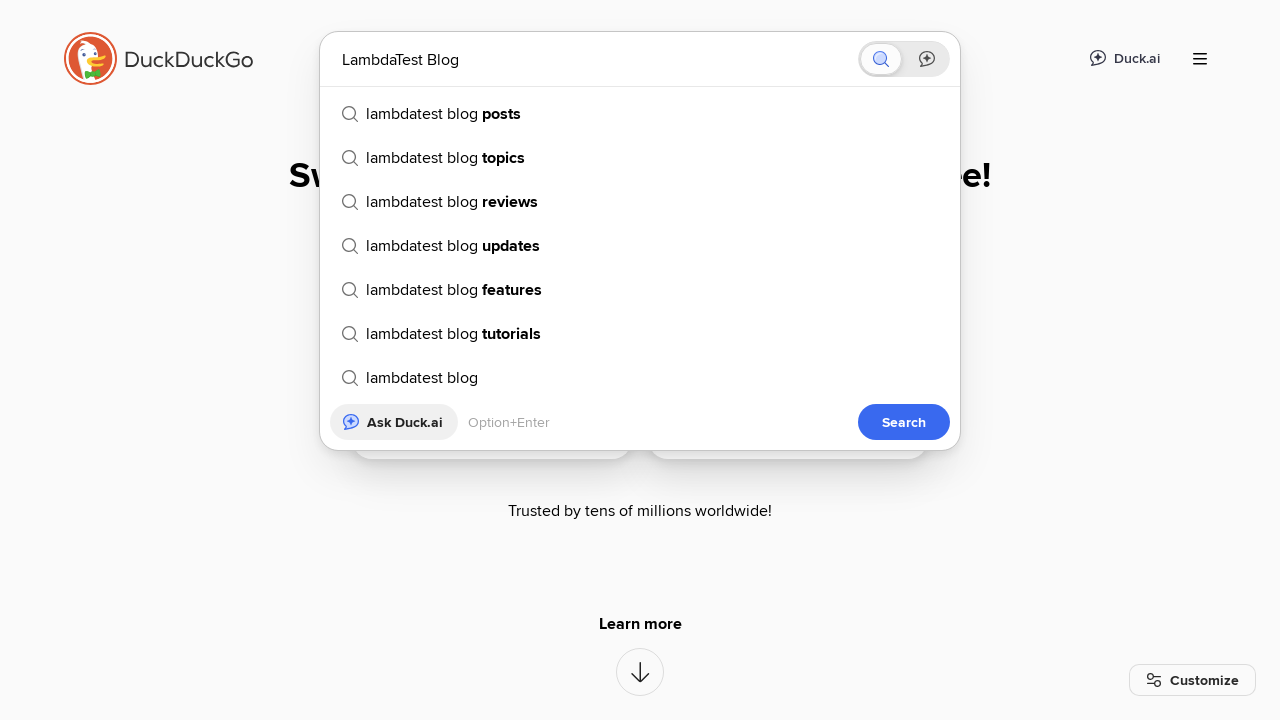

Pressed Enter to search for 'LambdaTest Blog' on [name='q']
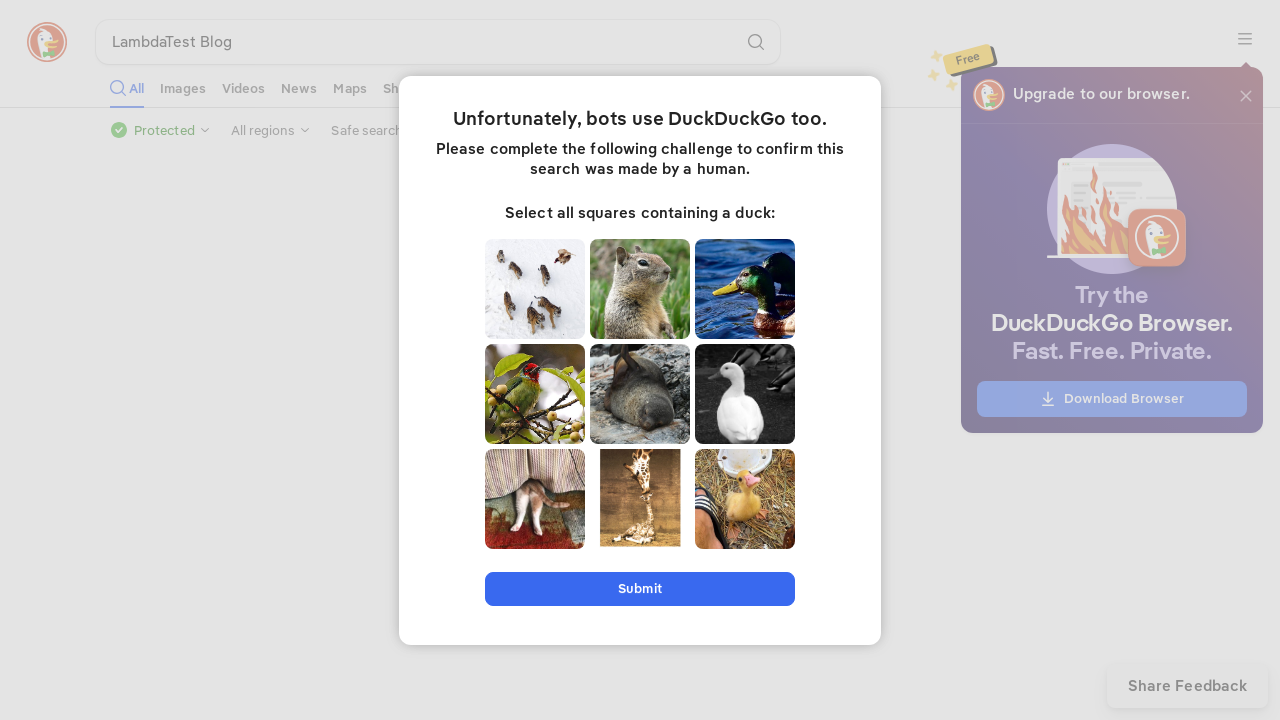

Waited for second search results page to load (domcontentloaded)
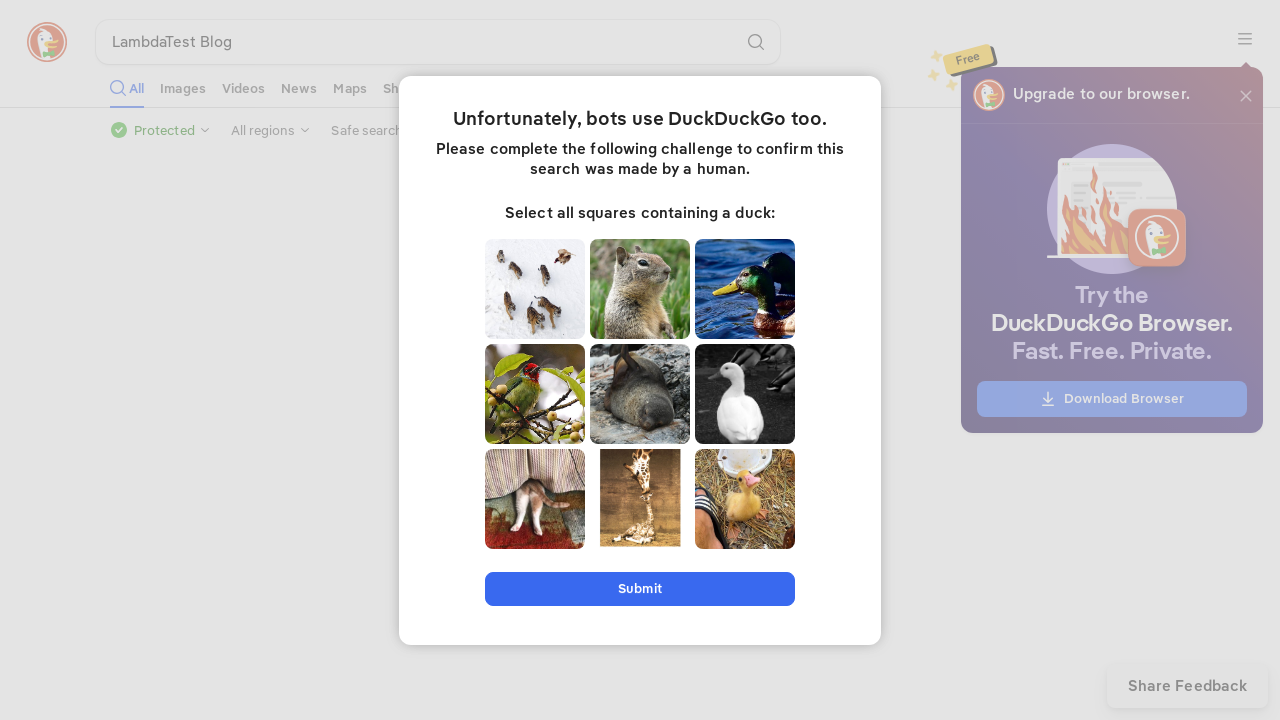

Retrieved second page title: 'LambdaTest Blog at DuckDuckGo'
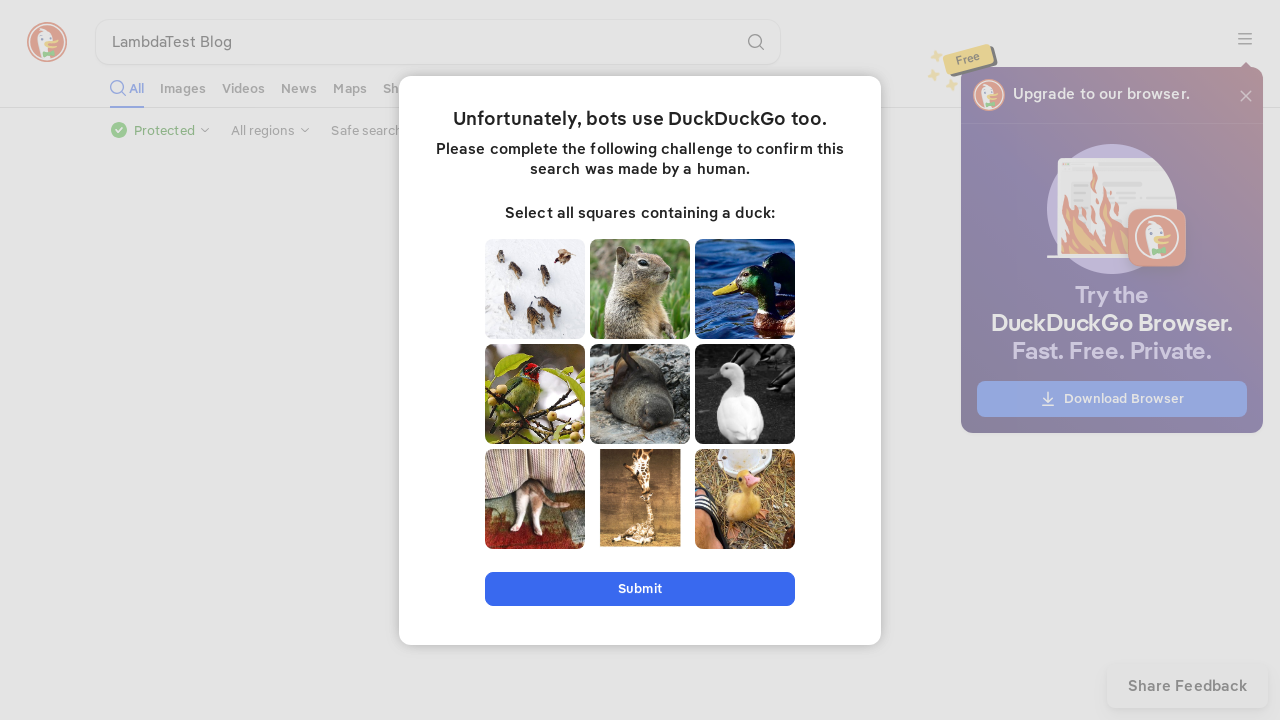

Assertion passed: First page title contains 'LambdaTest'
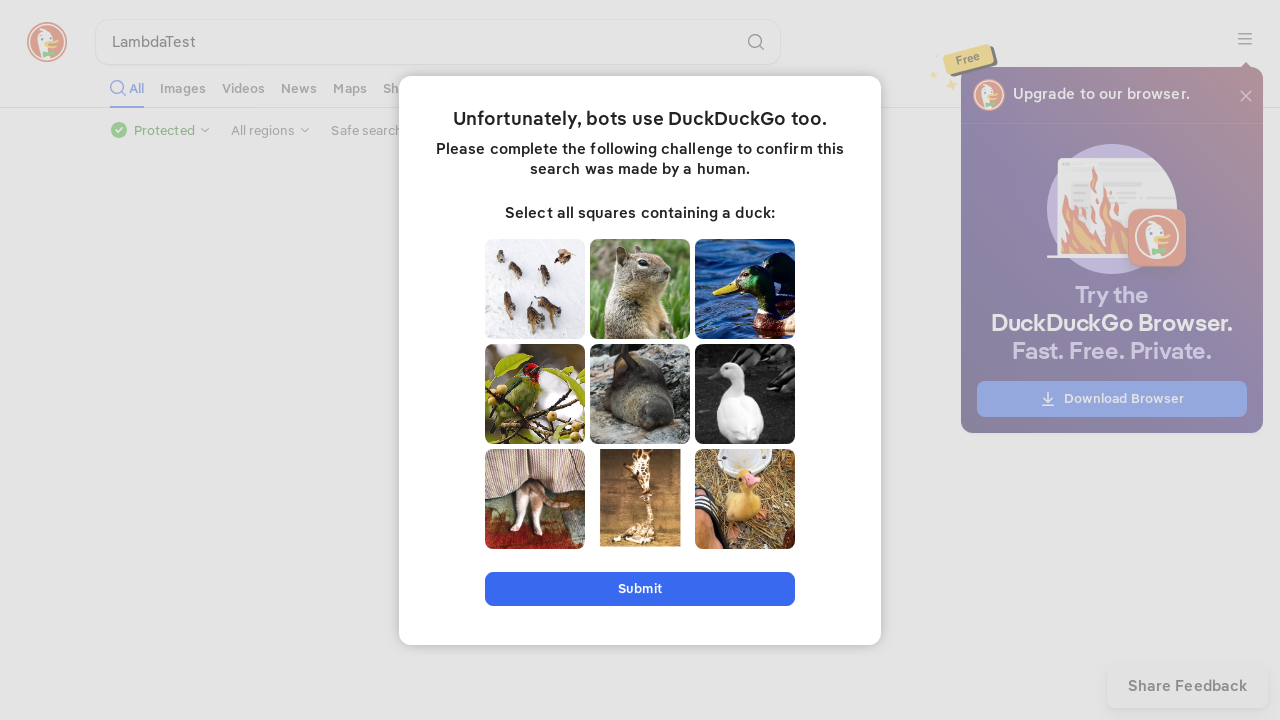

Assertion passed: Second page title contains 'LambdaTest'
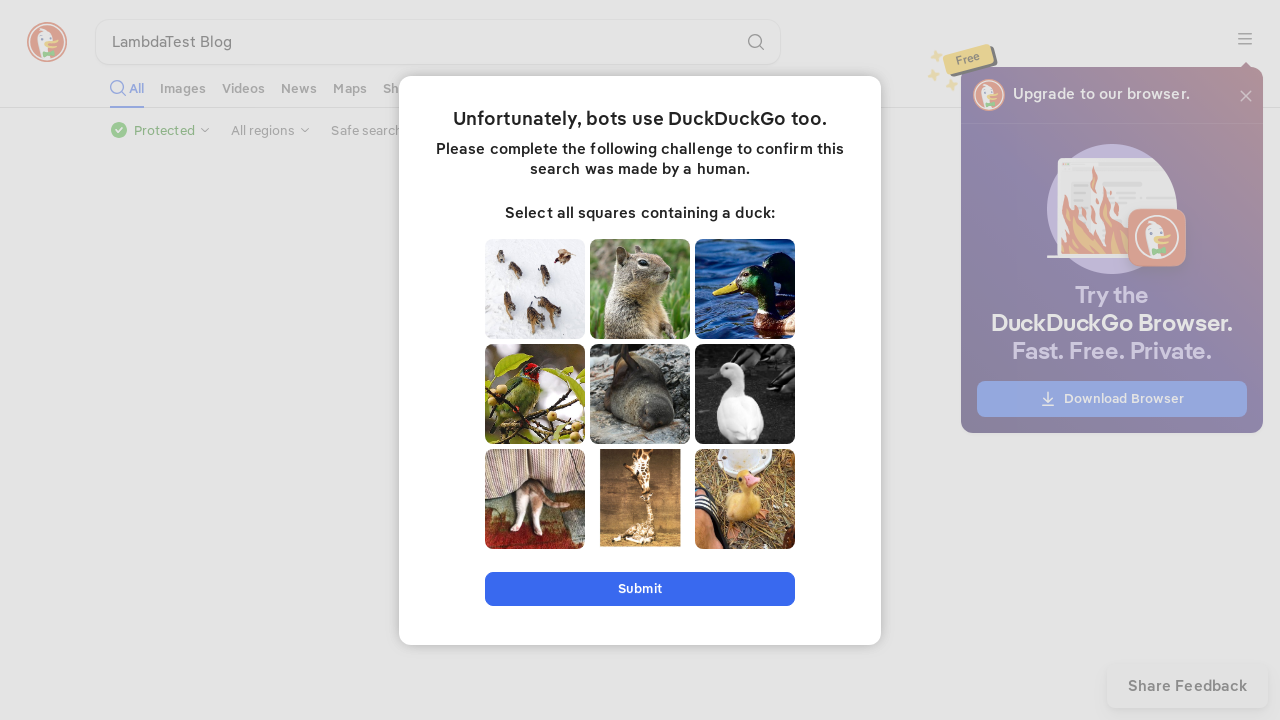

Closed the second page
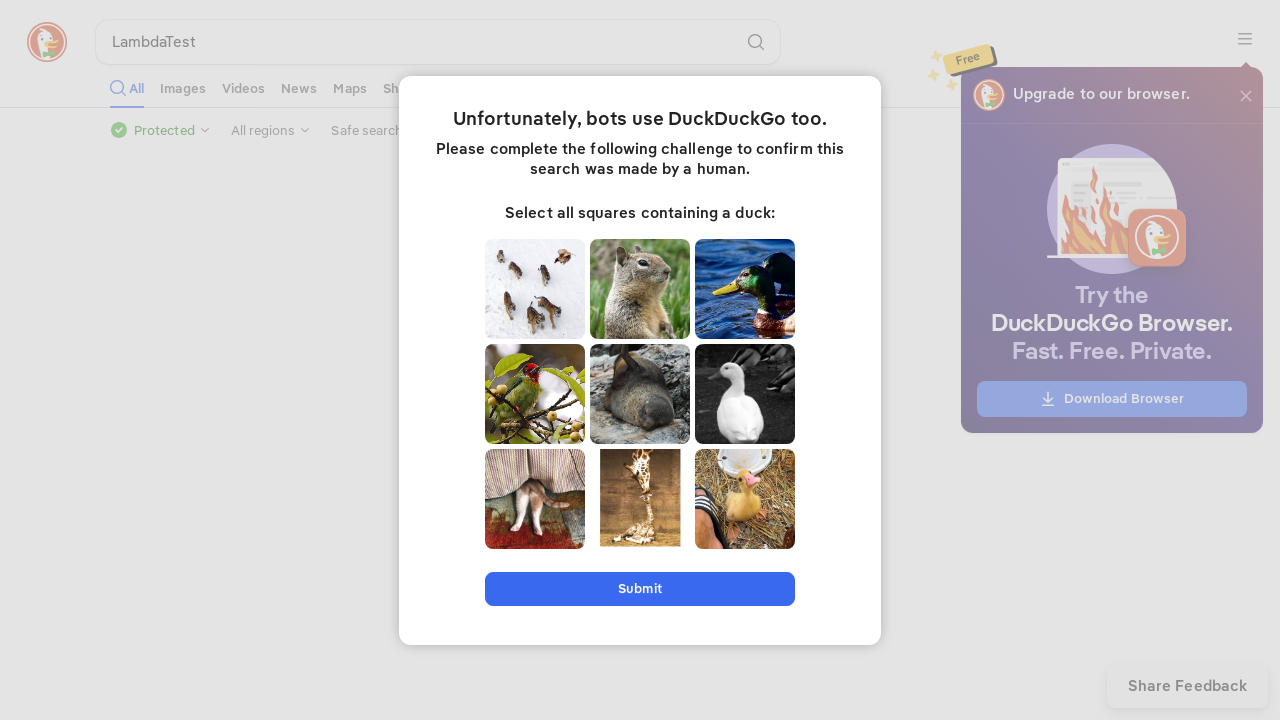

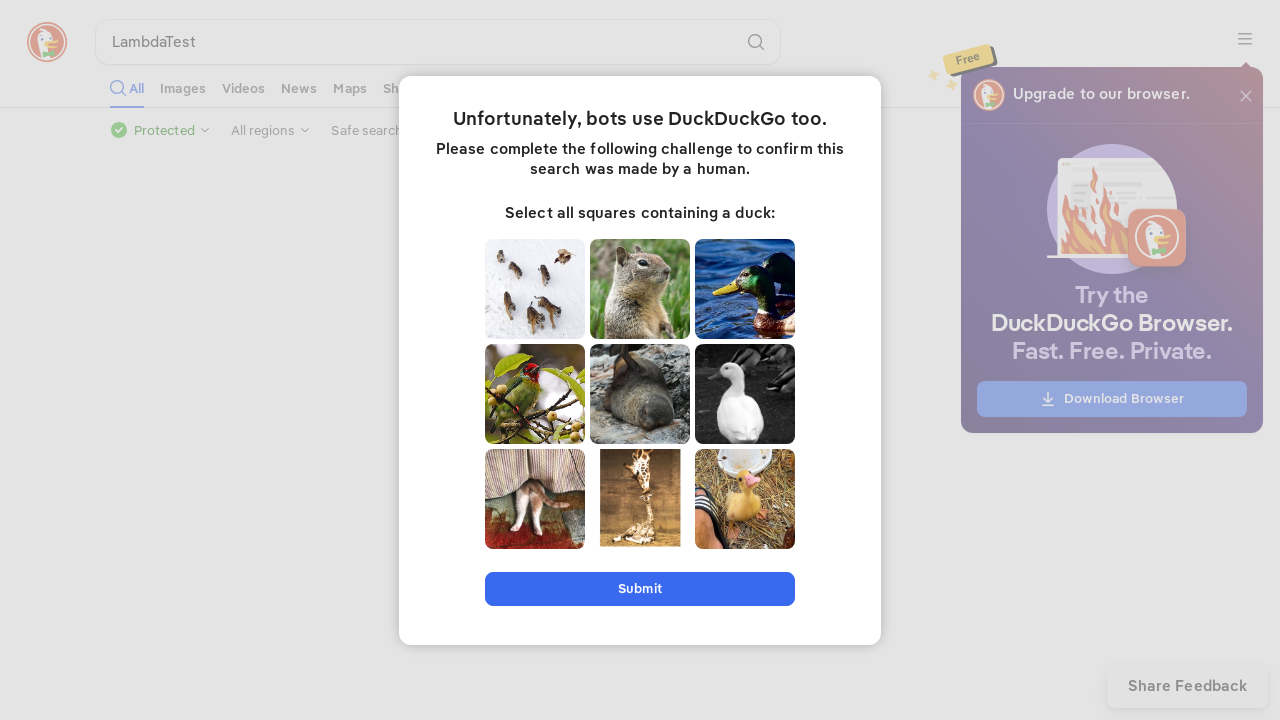